Tests browser window resizing functionality by getting the current window size, maximizing, and then setting a custom window size

Starting URL: https://opensource-demo.orangehrmlive.com/

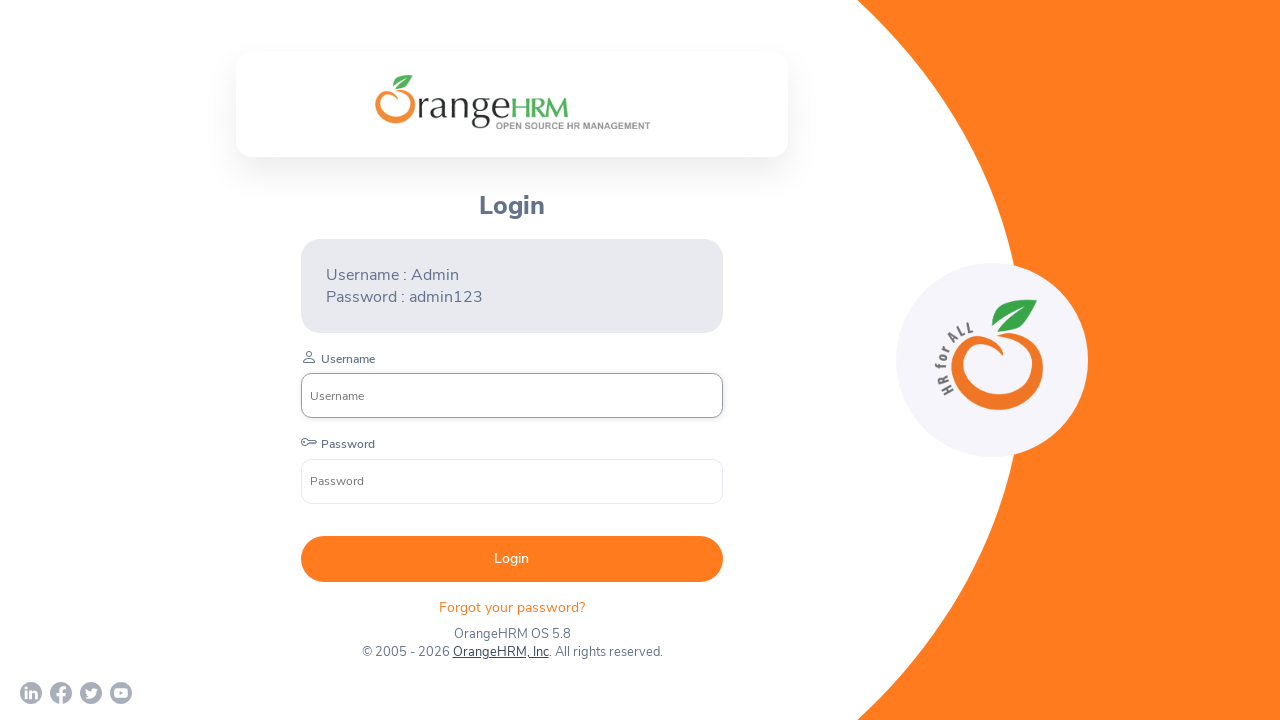

Retrieved current viewport size
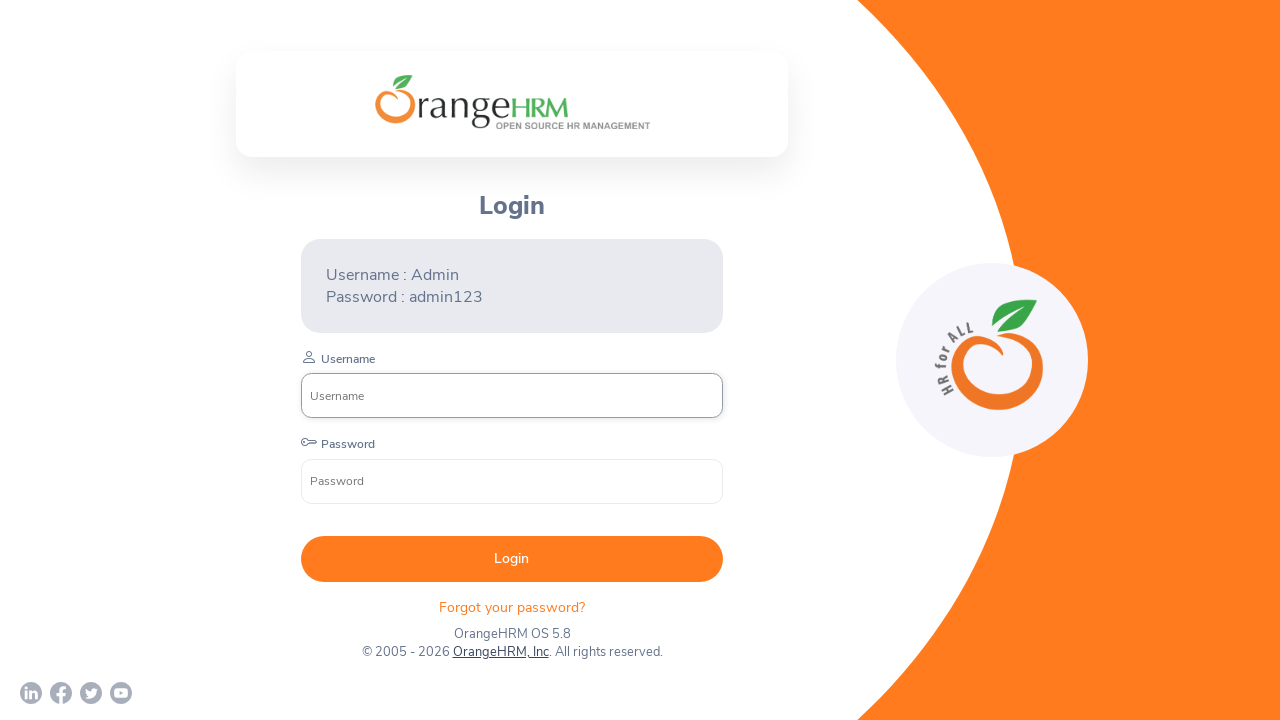

Maximized browser window to 1920x1080
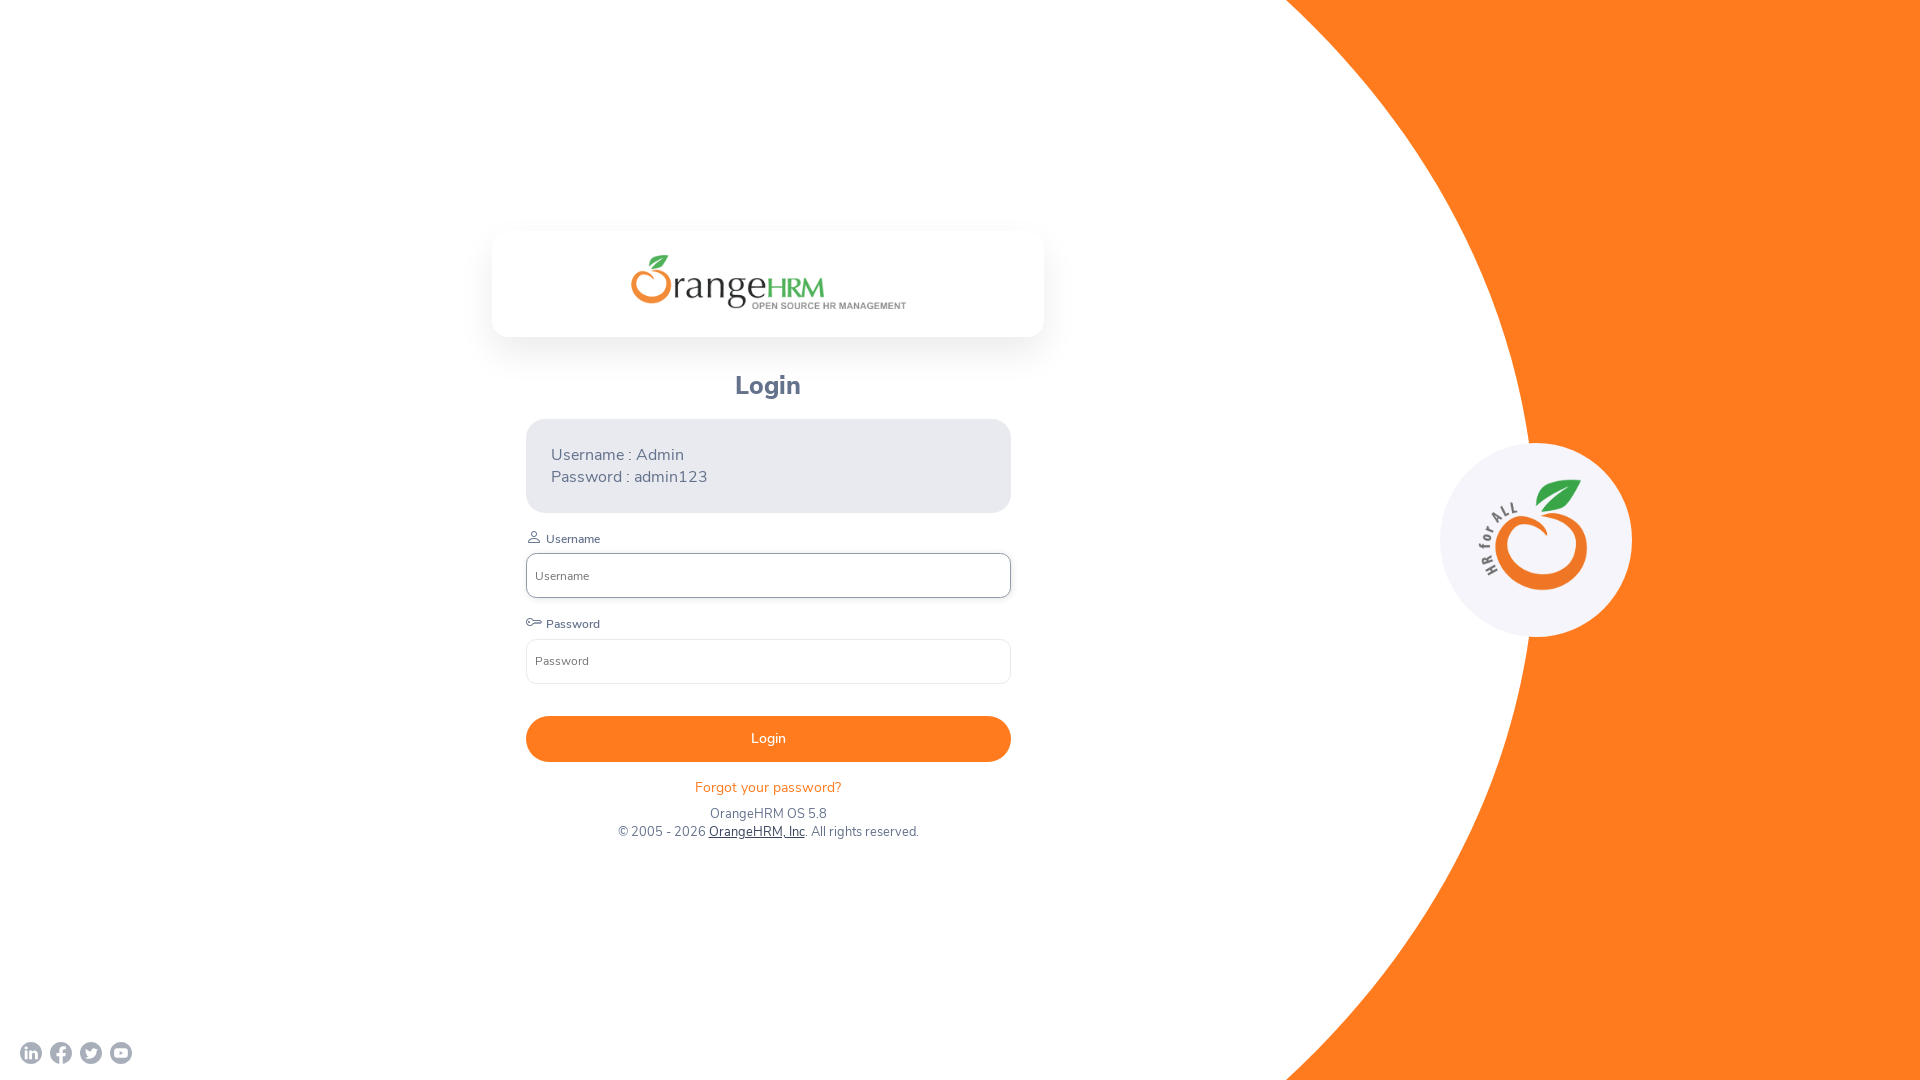

Resized browser window to custom size 700x450
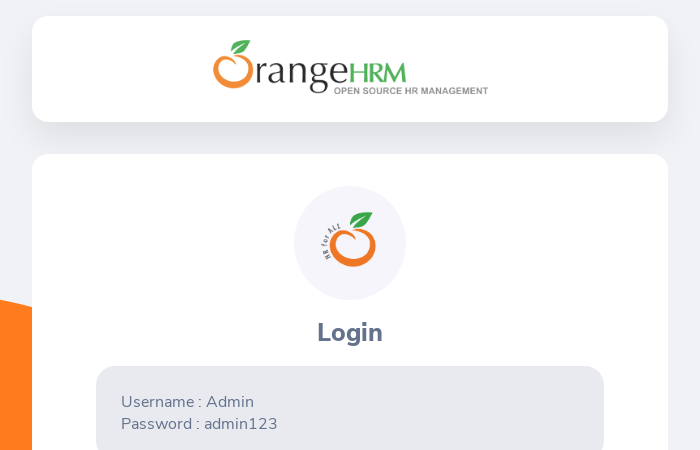

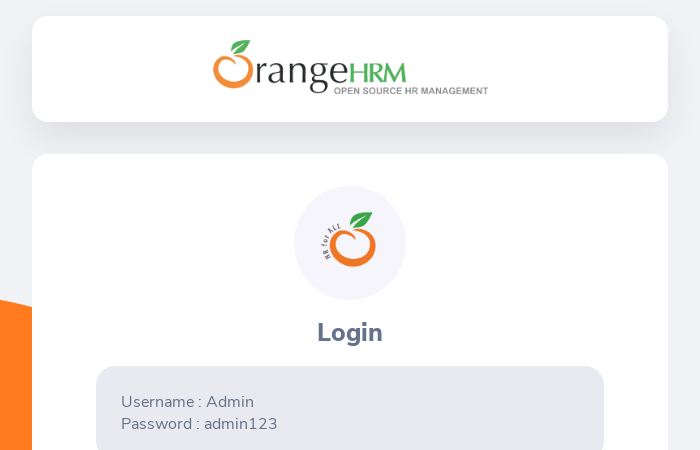